Tests an interactive math exercise page by waiting for a price to change, clicking a book button, reading a number, calculating a logarithmic result, and submitting the answer

Starting URL: http://suninjuly.github.io/explicit_wait2.html

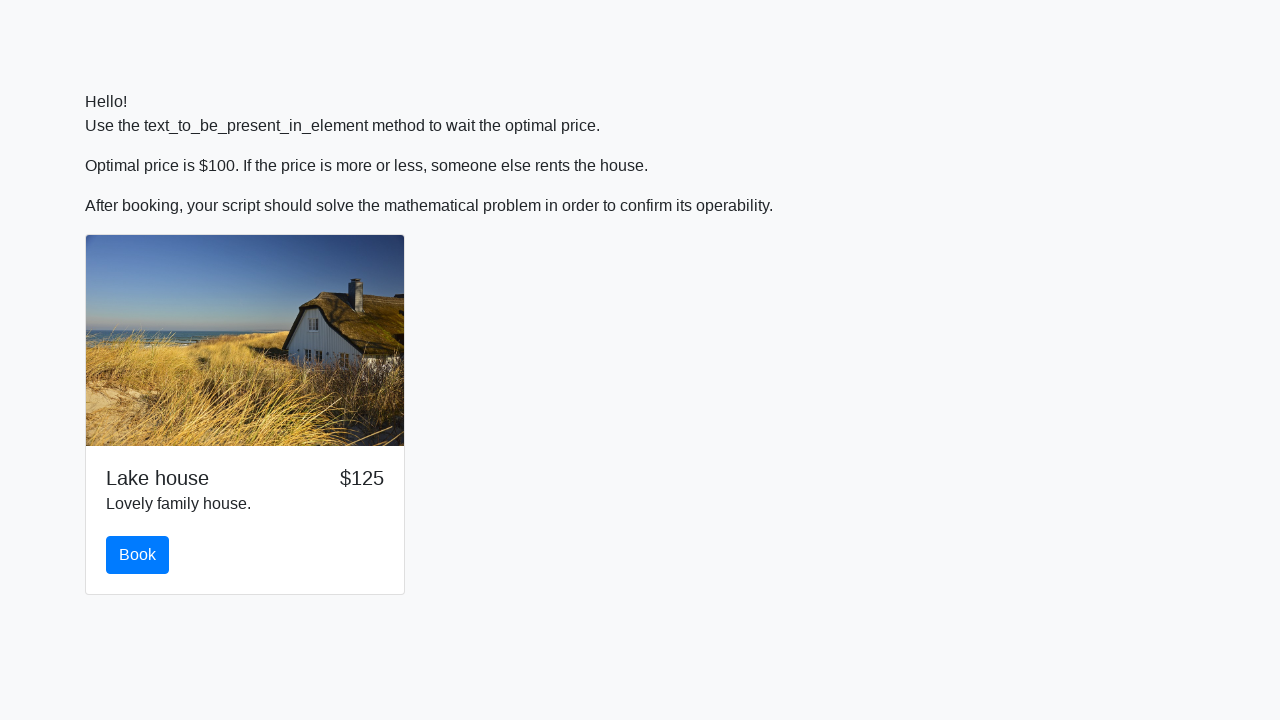

Waited for price to change to $100
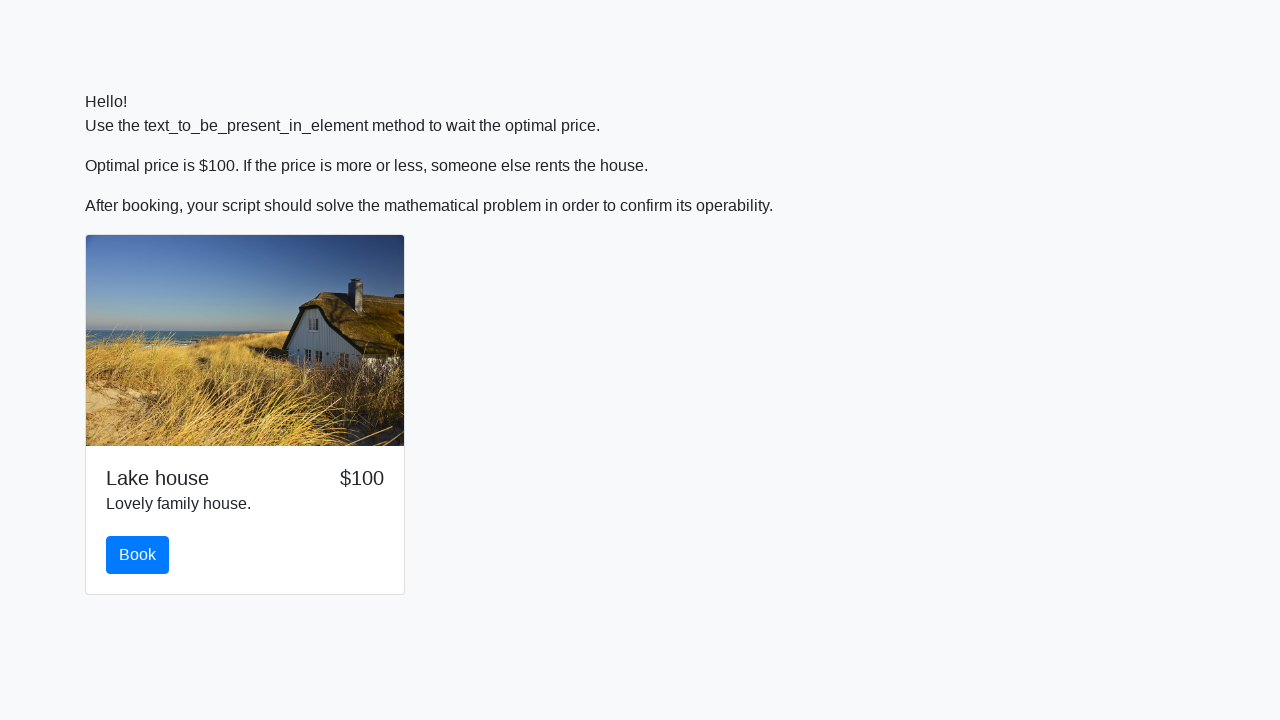

Clicked the book button at (138, 555) on #book
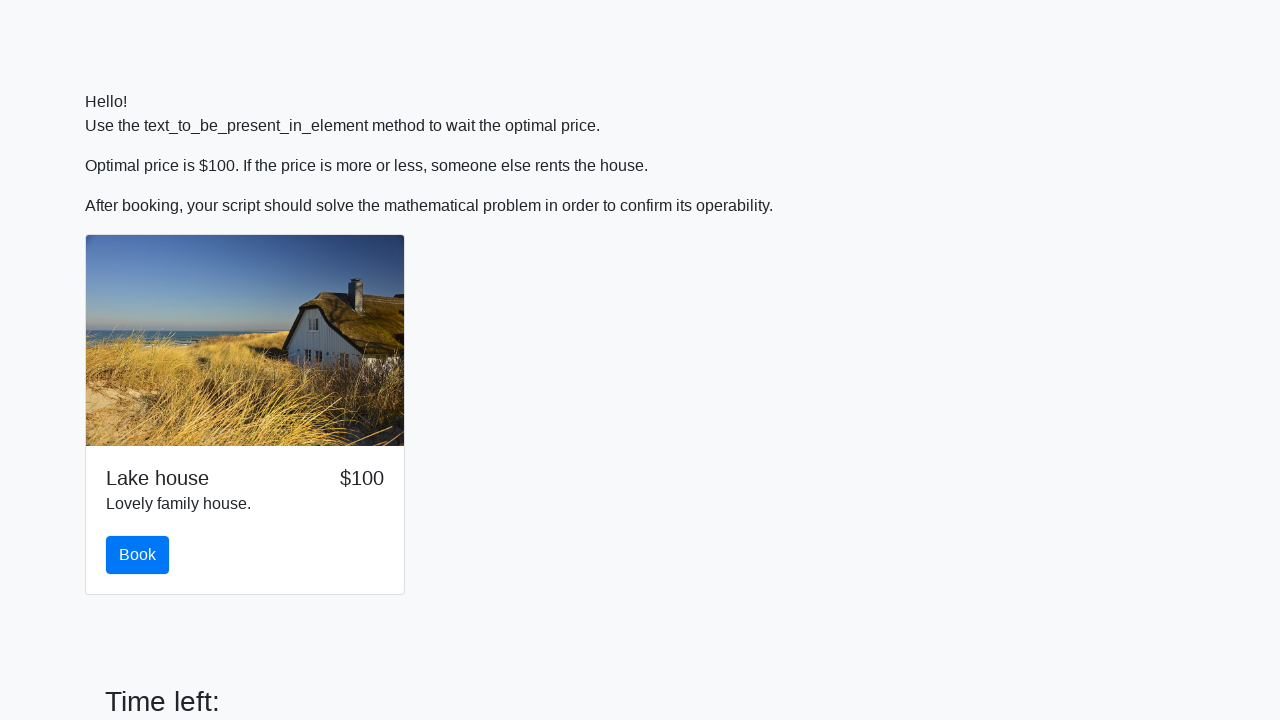

Read number from input_value element
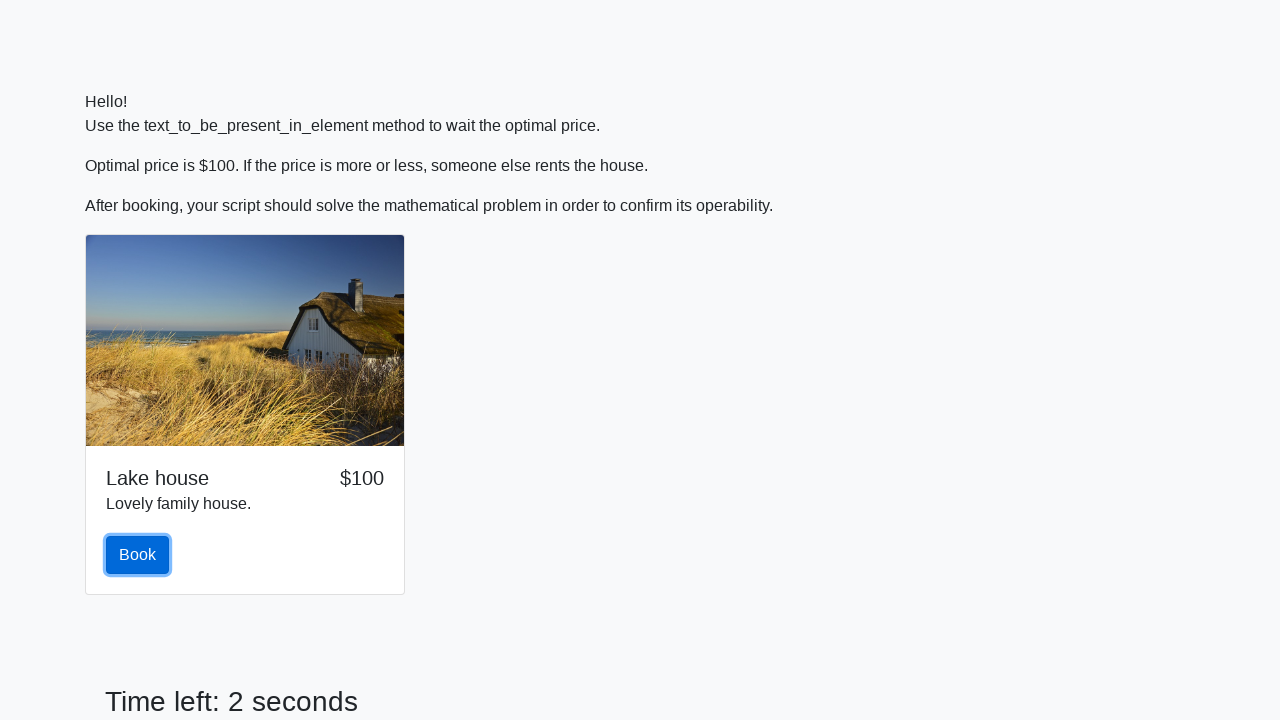

Calculated logarithmic result: 2.22850798272707
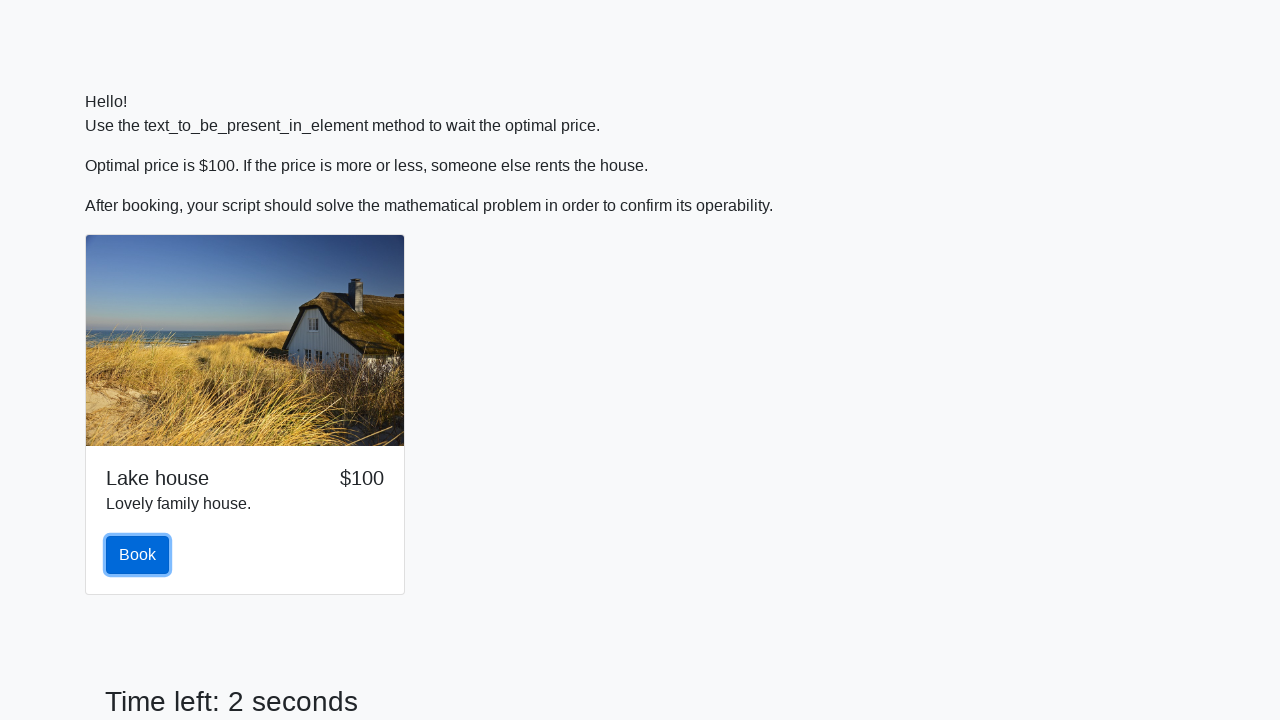

Filled answer field with calculated value on #answer
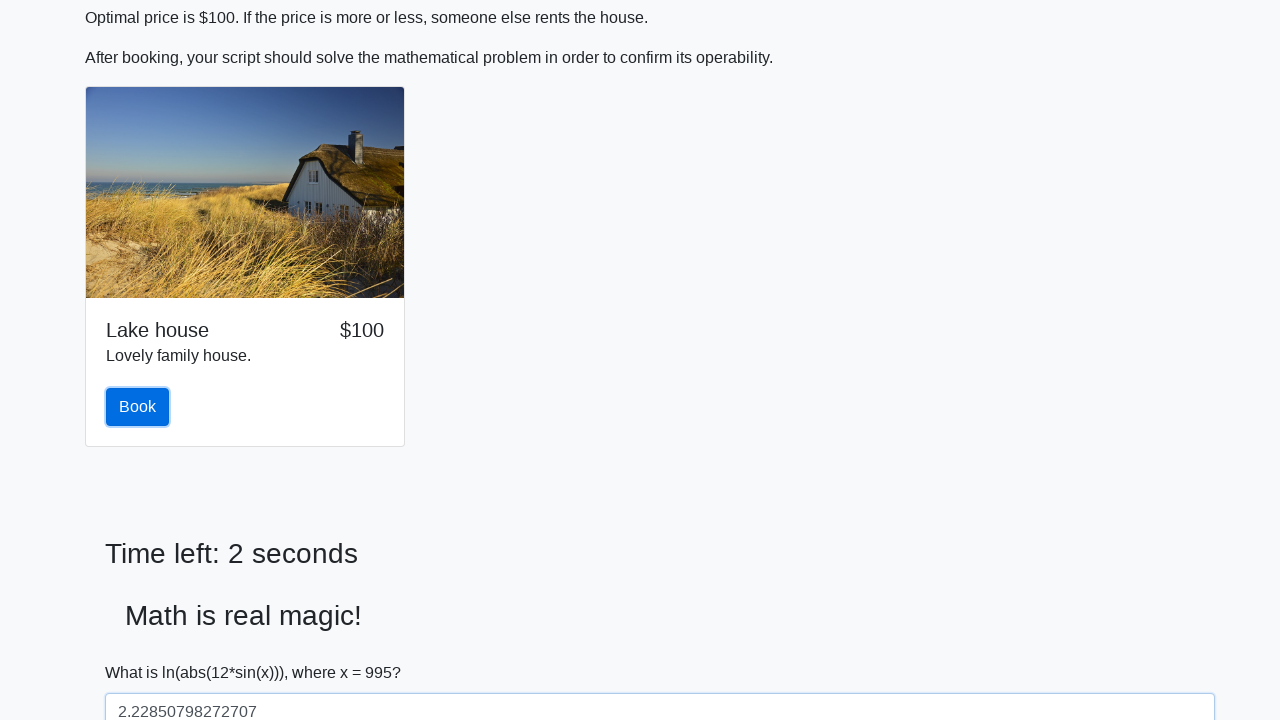

Clicked the solve button to submit answer at (143, 651) on #solve
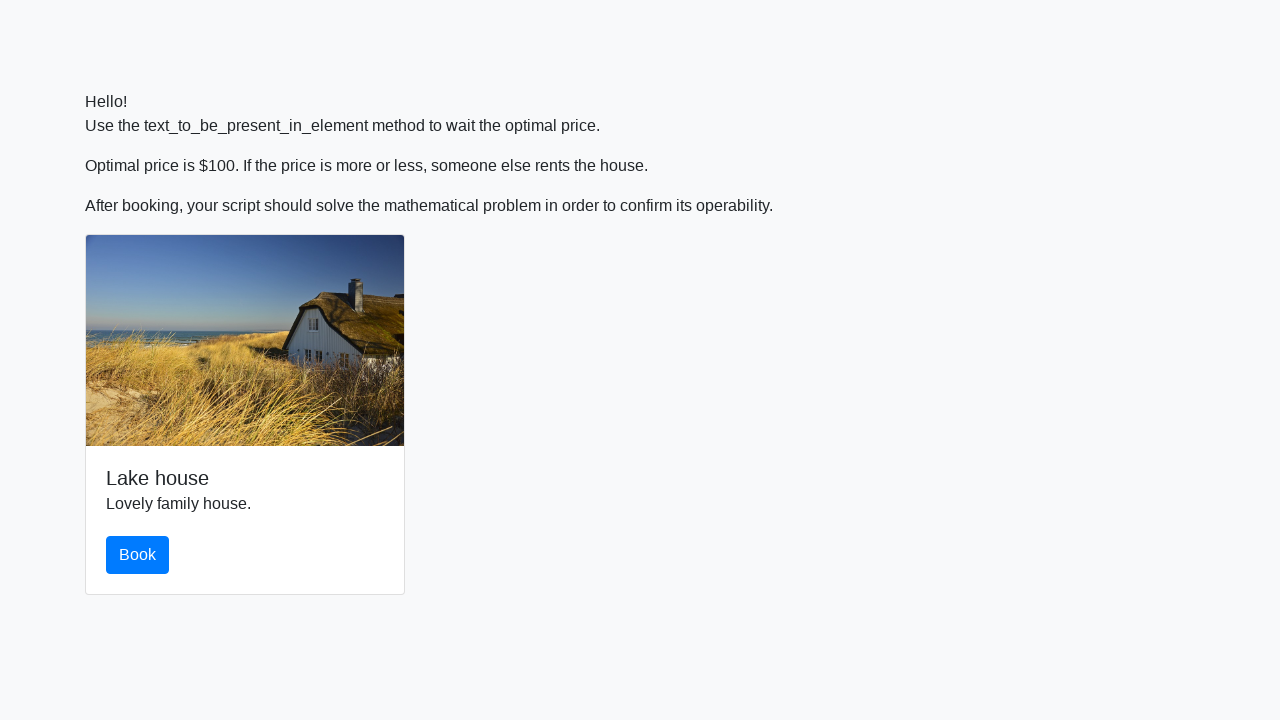

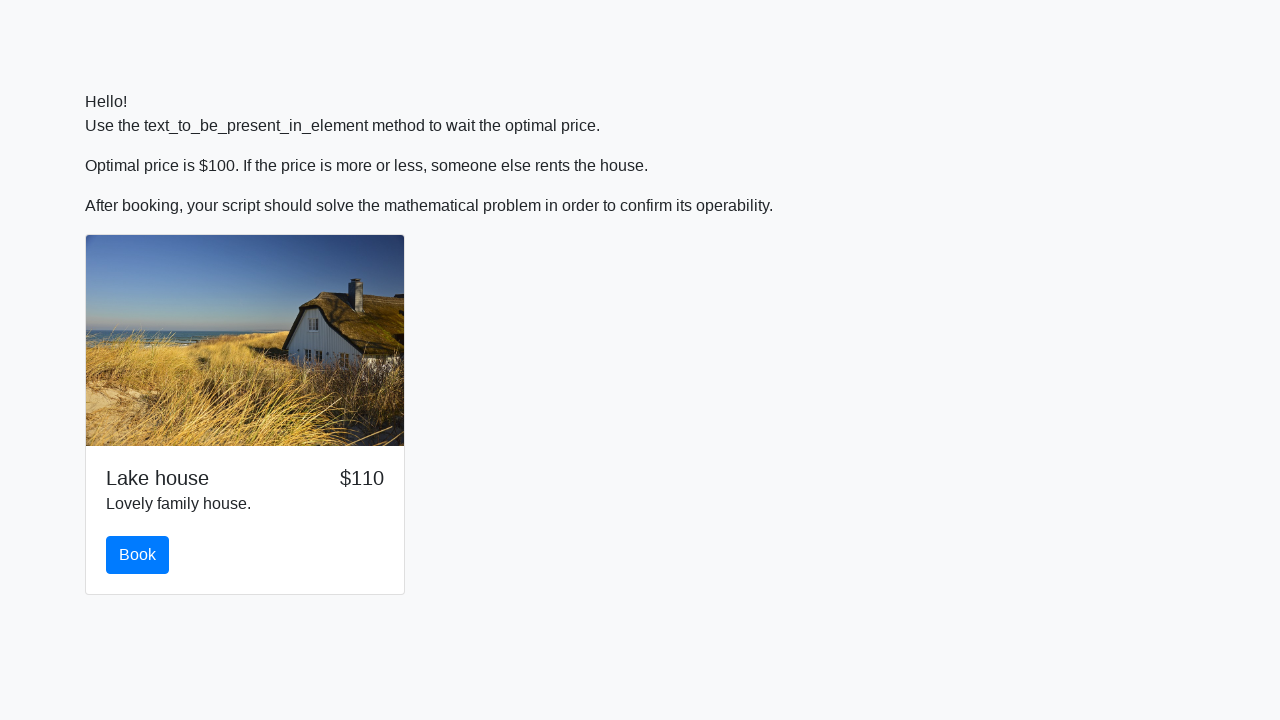